Tests various checkbox interactions including basic checkboxes, notification checkboxes, language selection, tri-state checkbox, toggle switch, disabled checkbox verification, and multiple checkbox selection

Starting URL: https://leafground.com/checkbox.xhtml

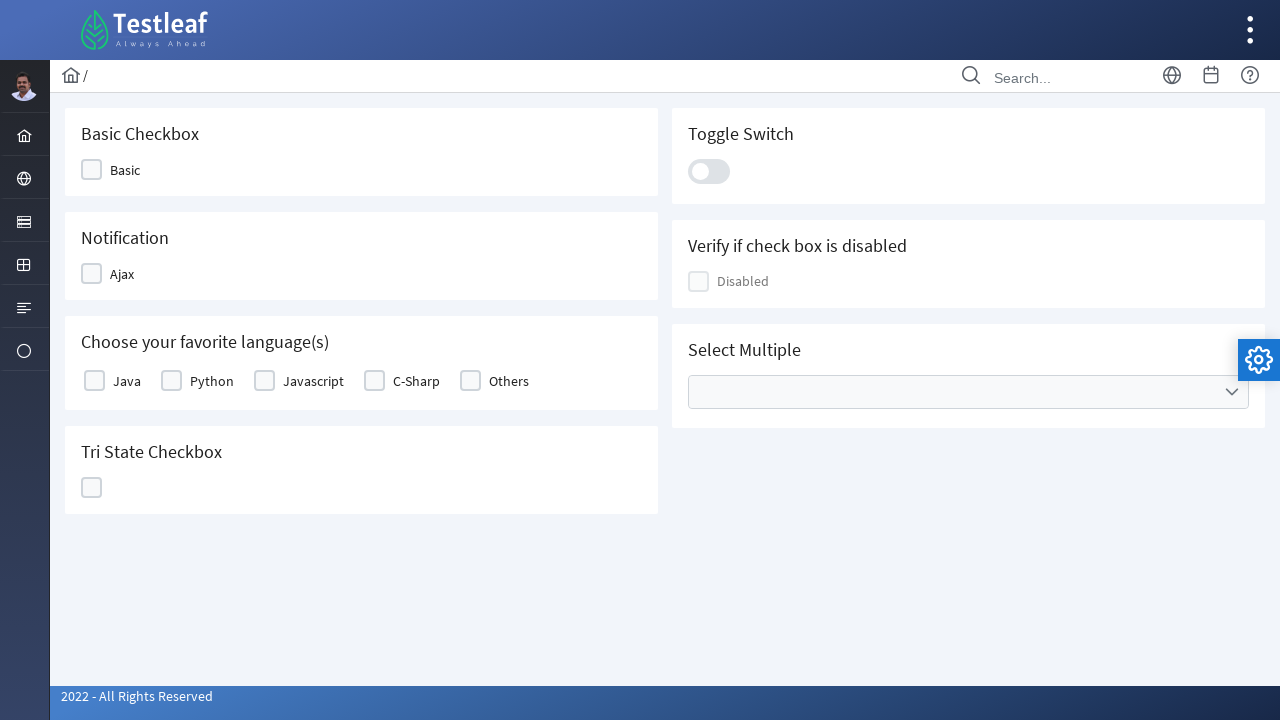

Located basic checkbox element
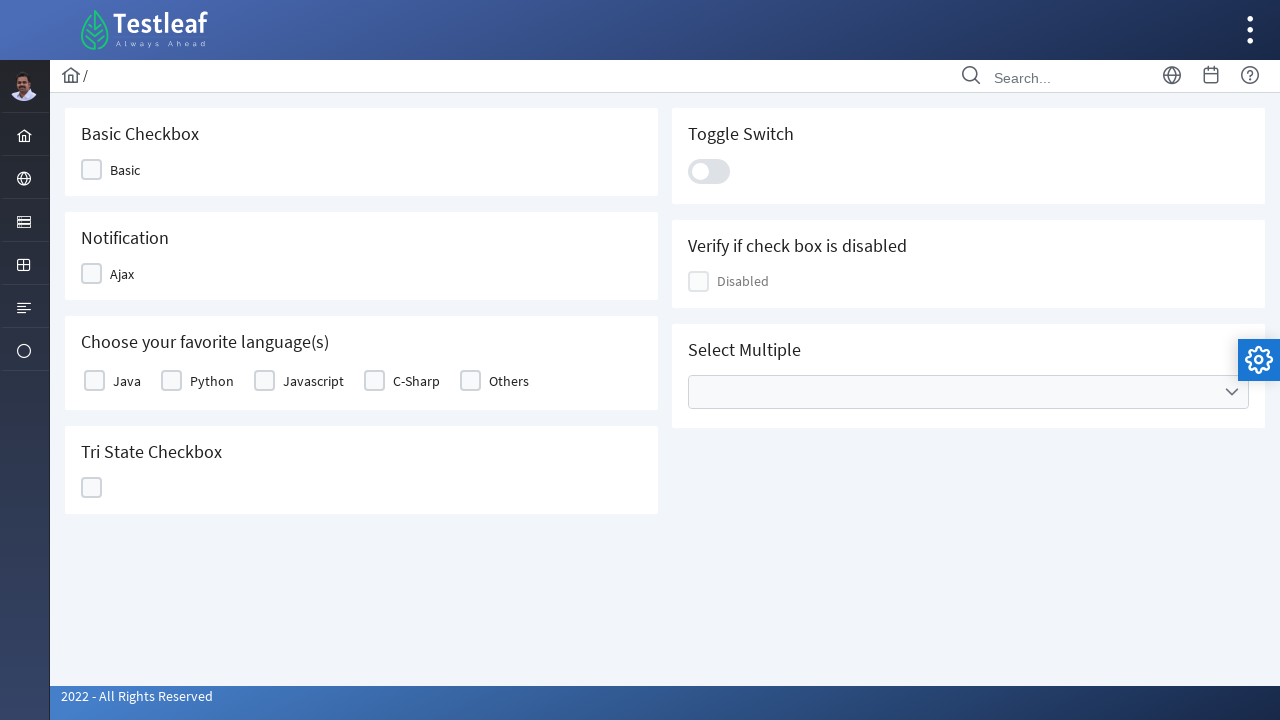

Clicked Ajax notification checkbox at (122, 274) on xpath=//span[text()='Ajax']
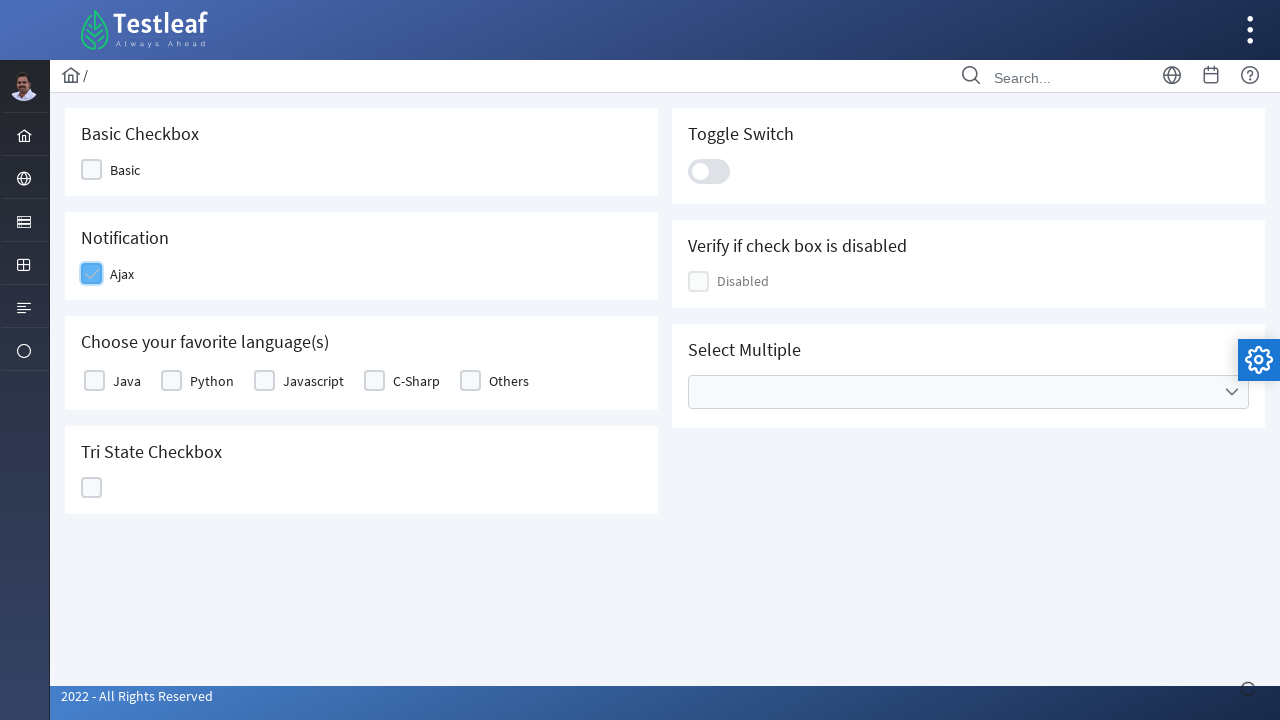

Clicked Java language checkbox at (127, 381) on xpath=//label[text()='Java']
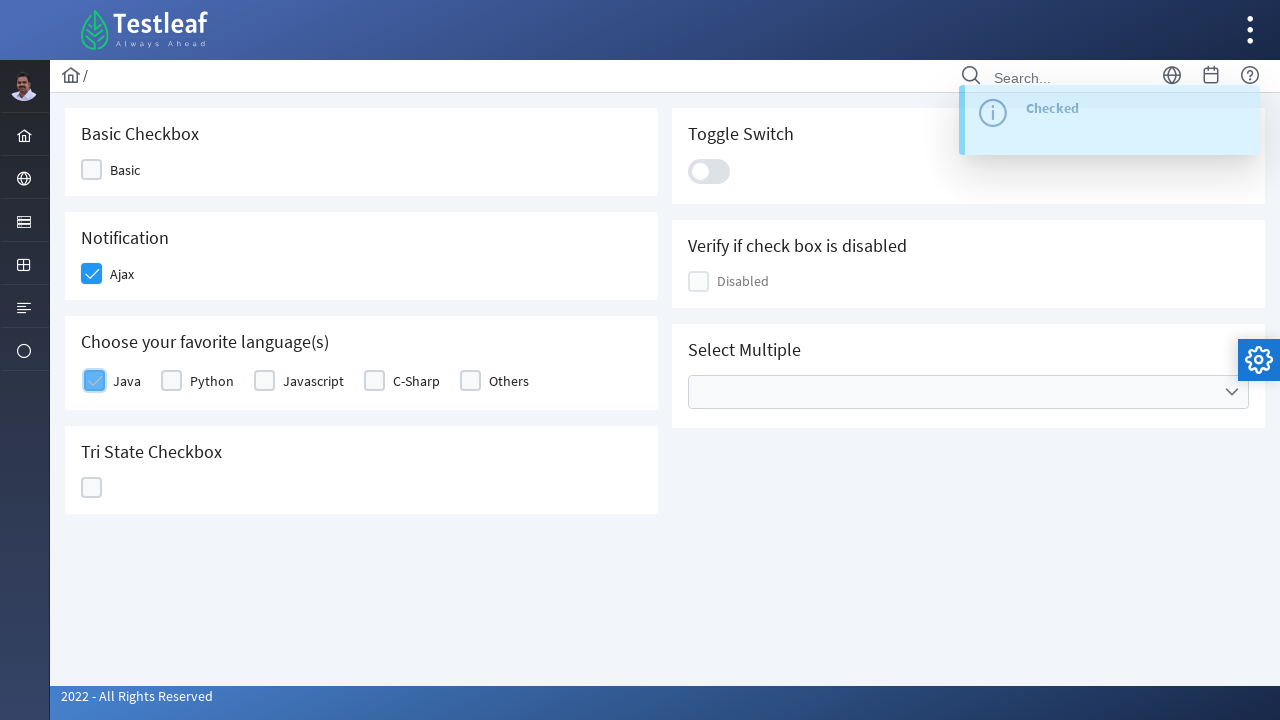

Clicked Python language checkbox at (212, 381) on xpath=//label[text()='Python']
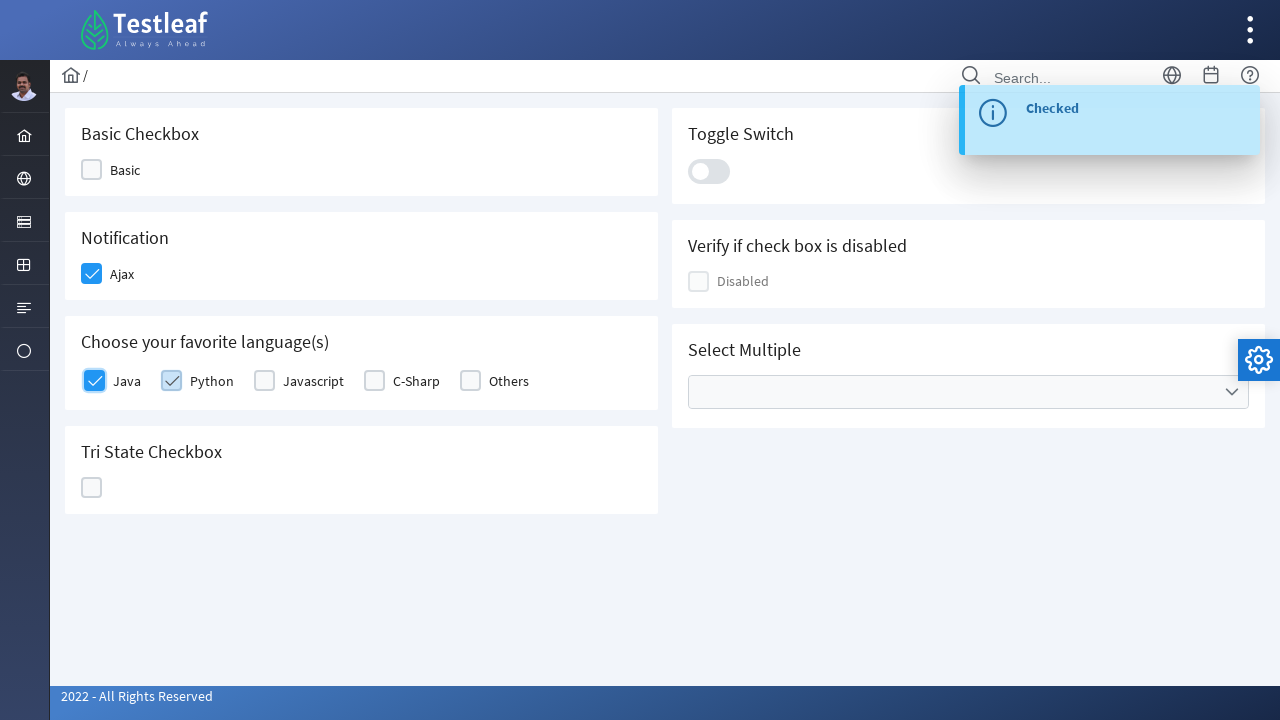

Clicked tri-state checkbox at (92, 488) on //div[@data-iconstates='["","ui-icon ui-icon-check","ui-icon ui-icon-closethick"
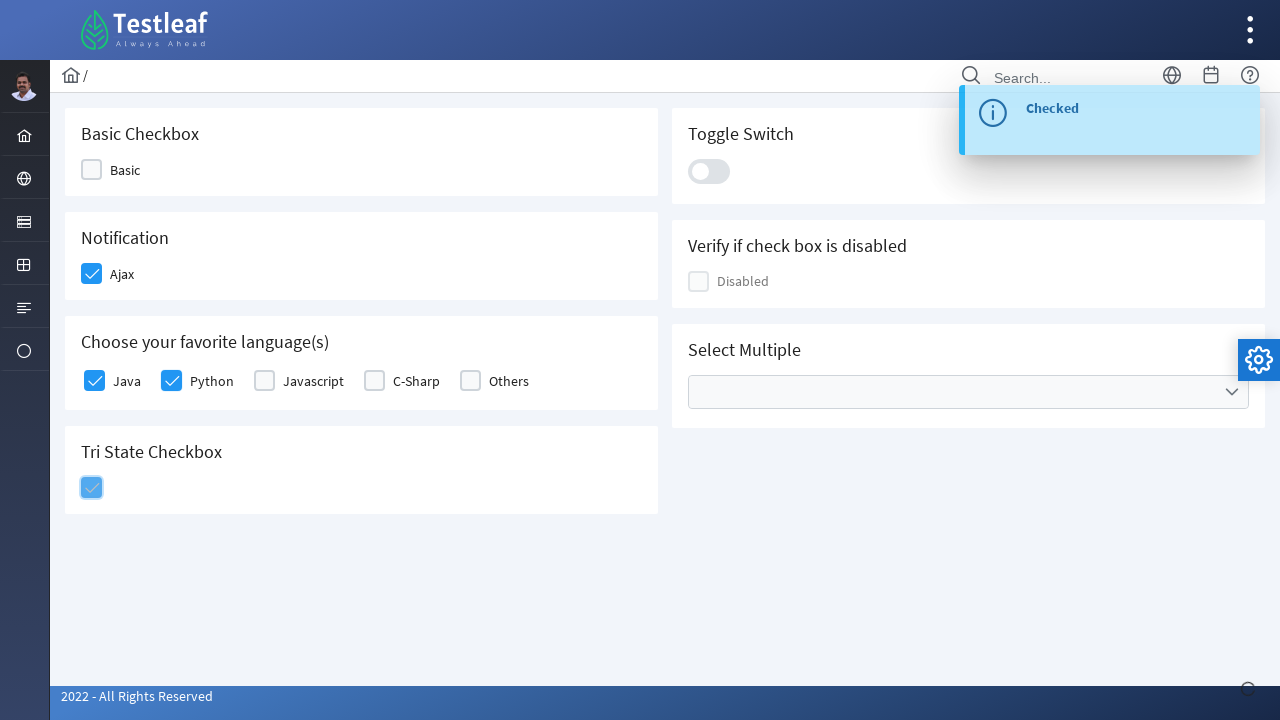

Located toggle switch element
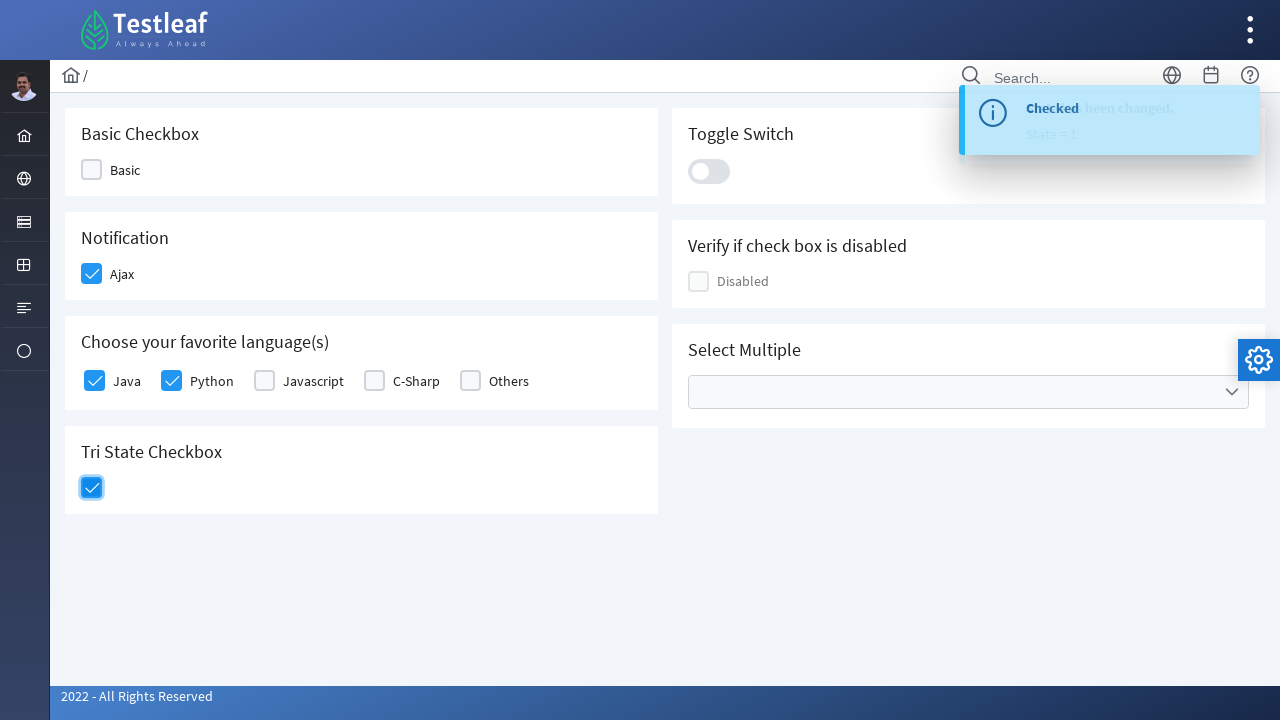

Located disabled checkbox element
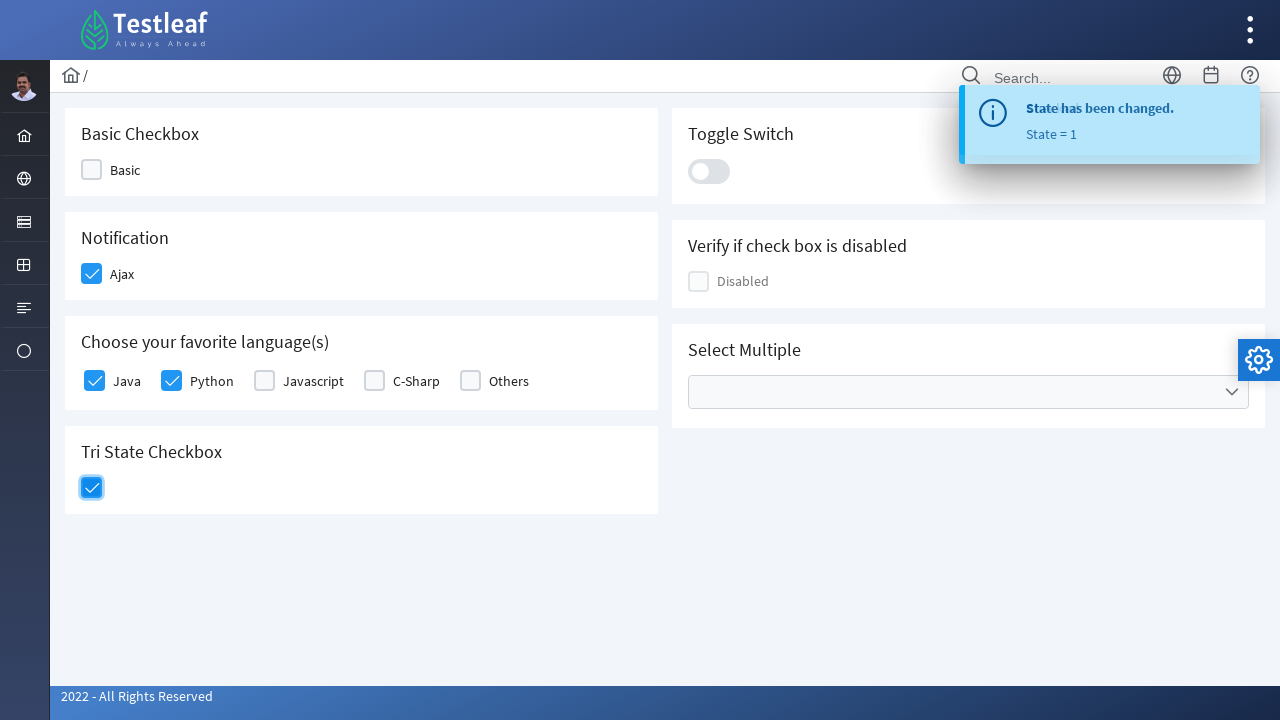

Clicked to open multiple select checkbox dropdown at (968, 392) on xpath=//ul[contains(@class,'ui-selectcheckboxmenu-multiple')]
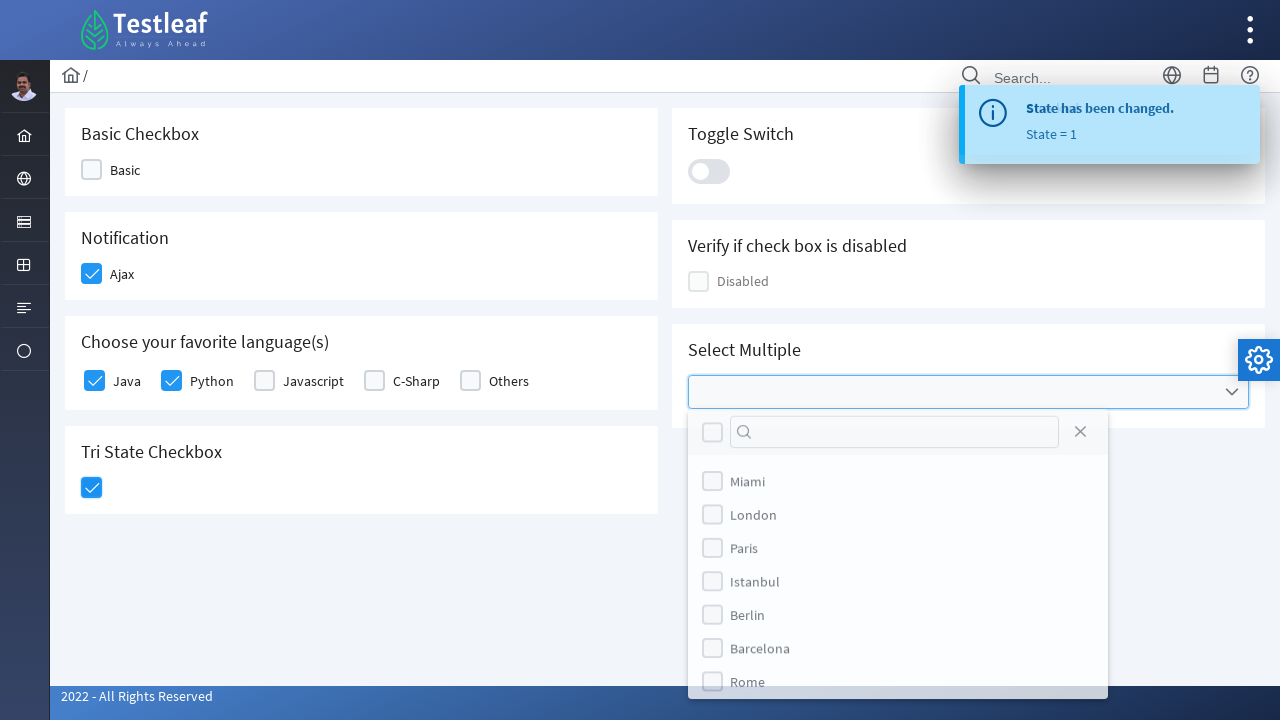

Selected first option in multiple select dropdown at (712, 484) on xpath=//div[@id='j_idt87:multiple_panel']/div[2]/ul[1]/li[1]/div[1]/div[2]
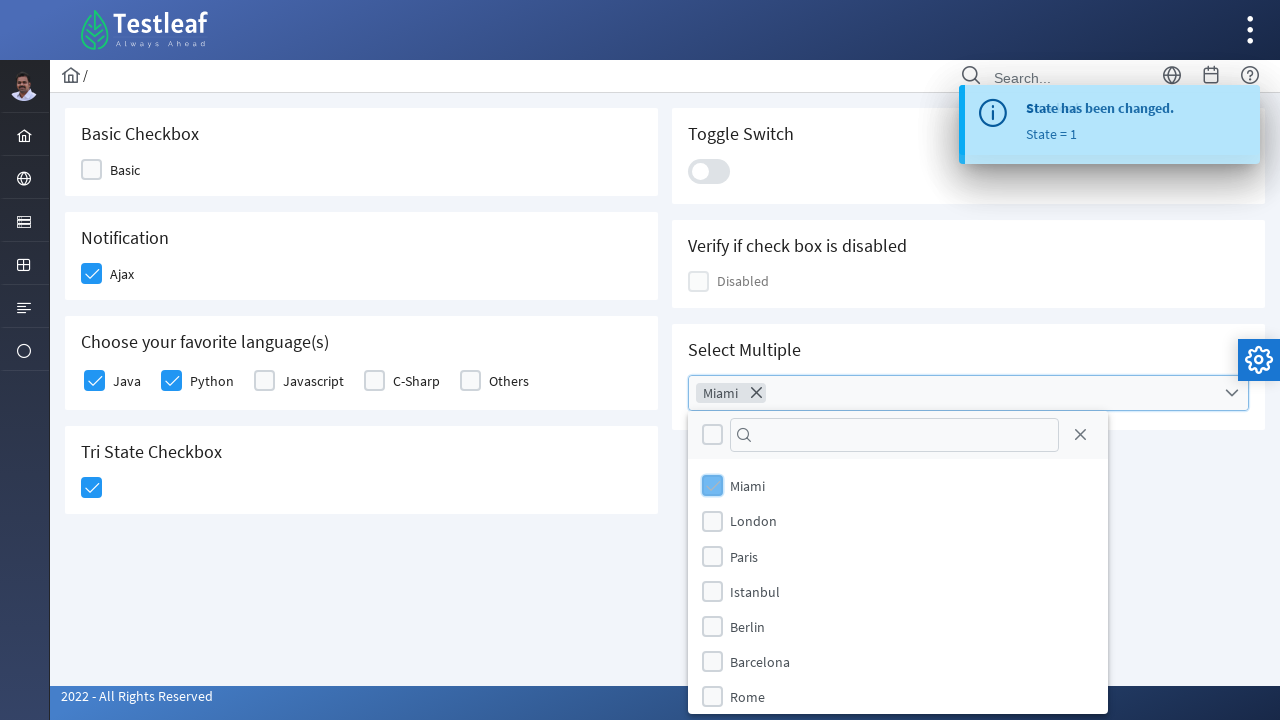

Selected second option in multiple select dropdown at (712, 521) on xpath=//div[@id='j_idt87:multiple_panel']/div[2]/ul[1]/li[2]/div[1]/div[2]
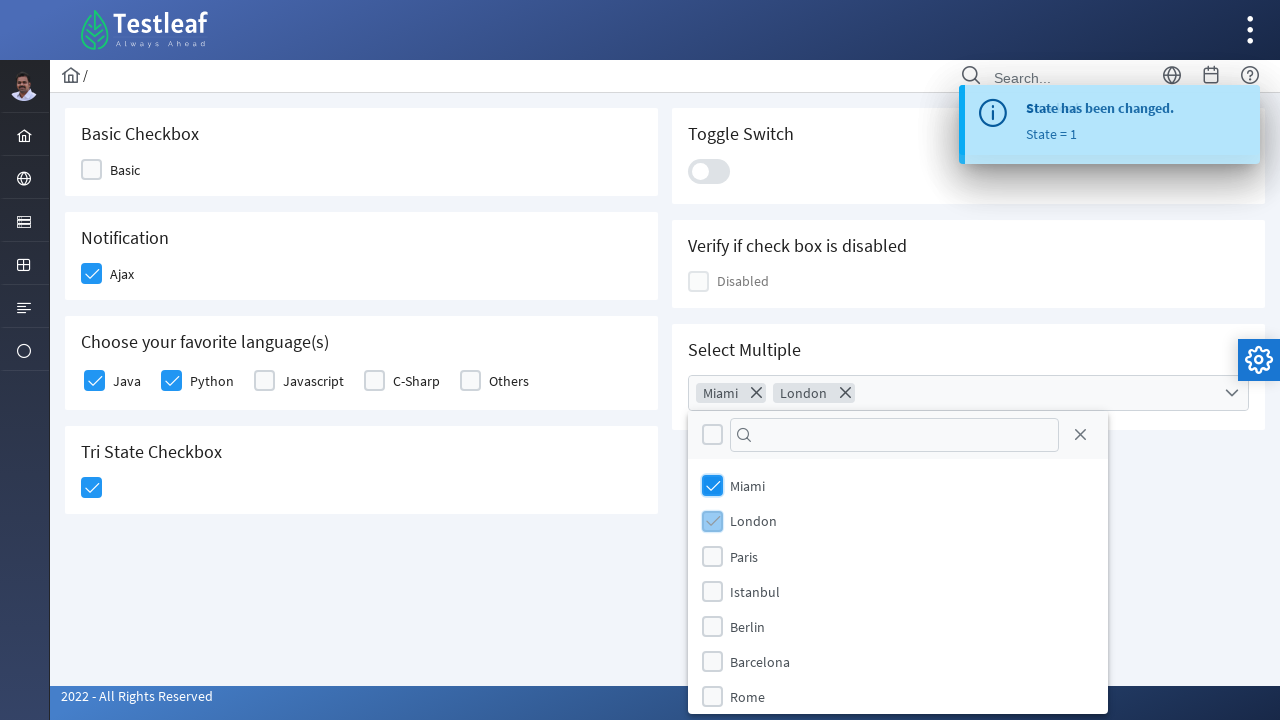

Selected third option in multiple select dropdown at (712, 556) on xpath=//div[@id='j_idt87:multiple_panel']/div[2]/ul[1]/li[3]/div[1]/div[2]
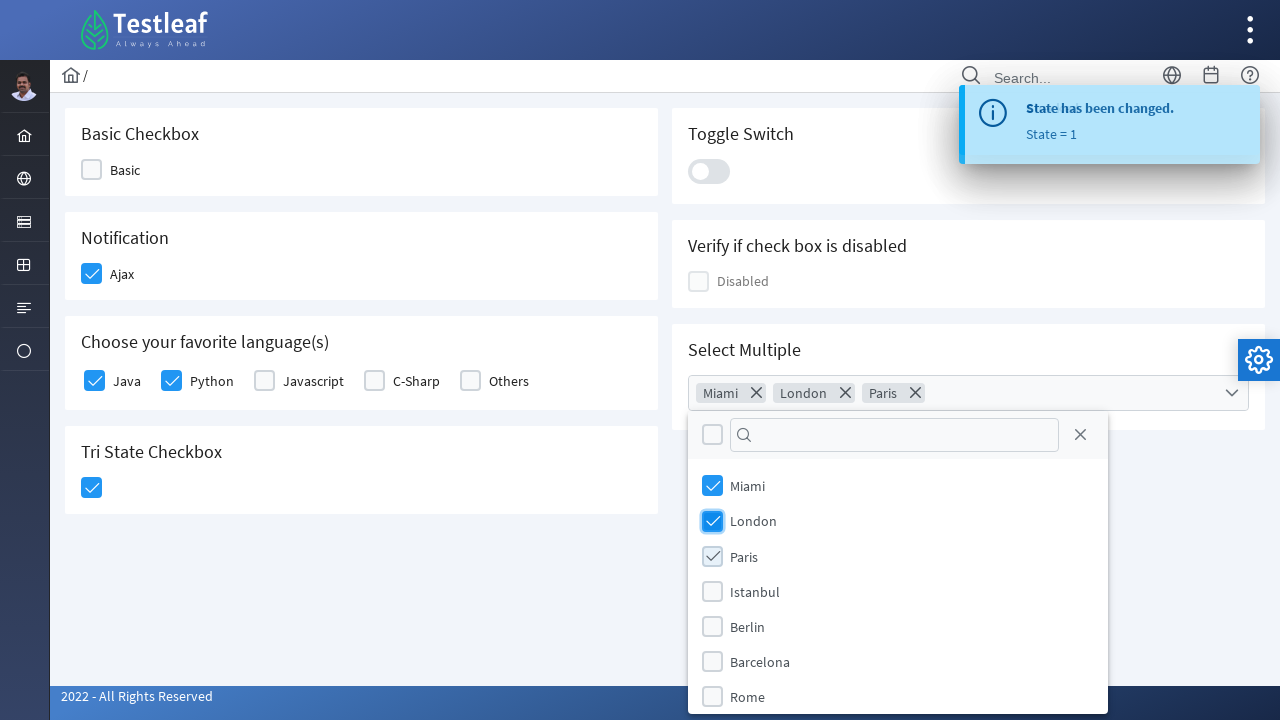

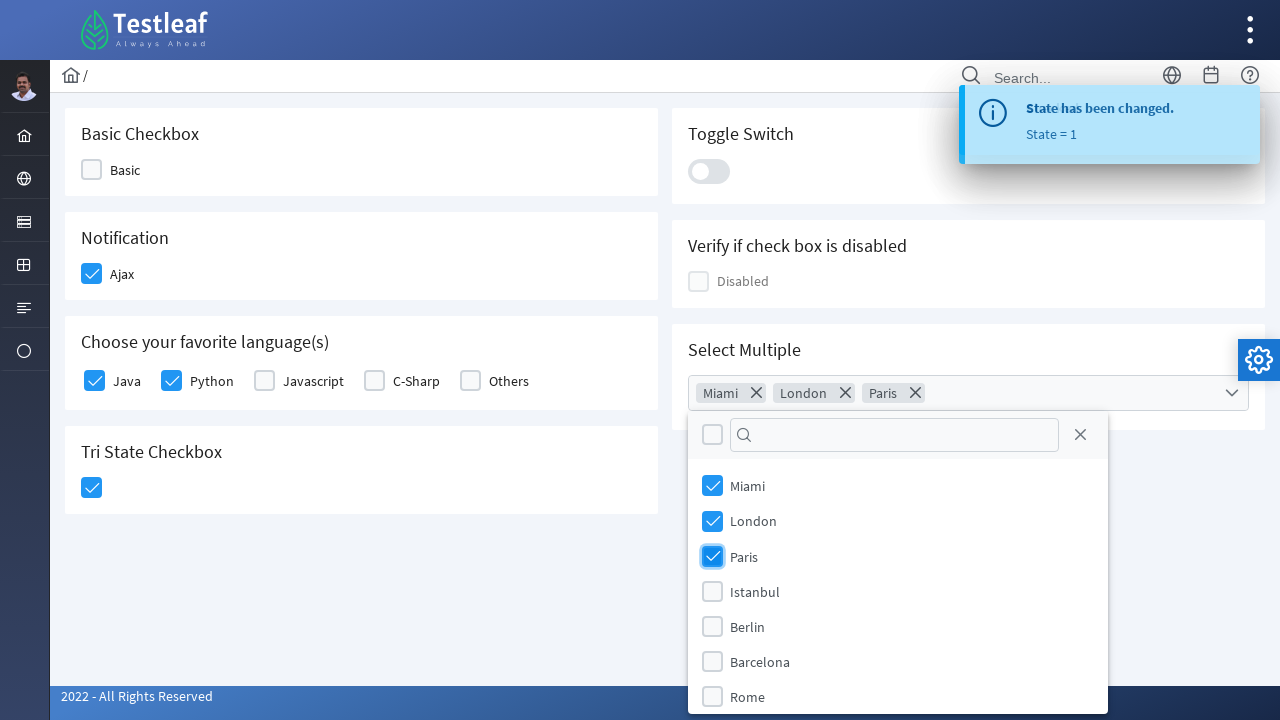